Tests clicking a timed alert button that triggers an alert after 5 seconds delay

Starting URL: https://demoqa.com/alerts

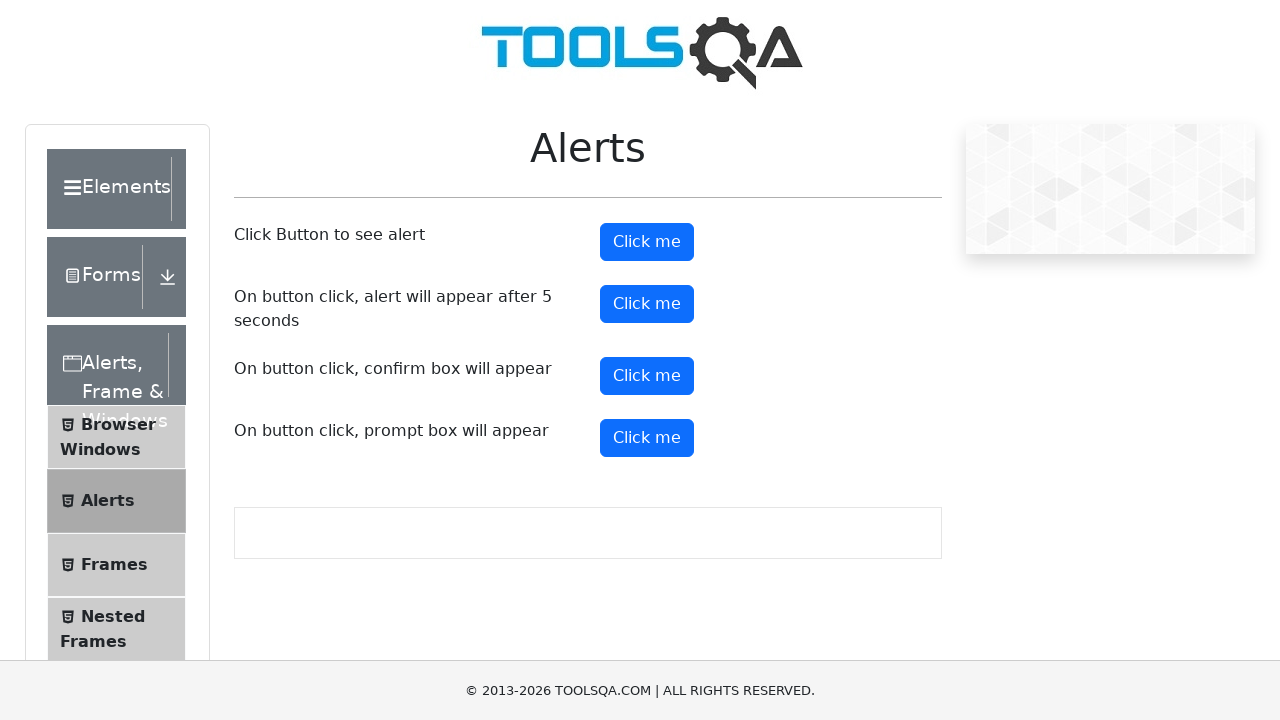

Set up dialog handler to automatically accept alerts
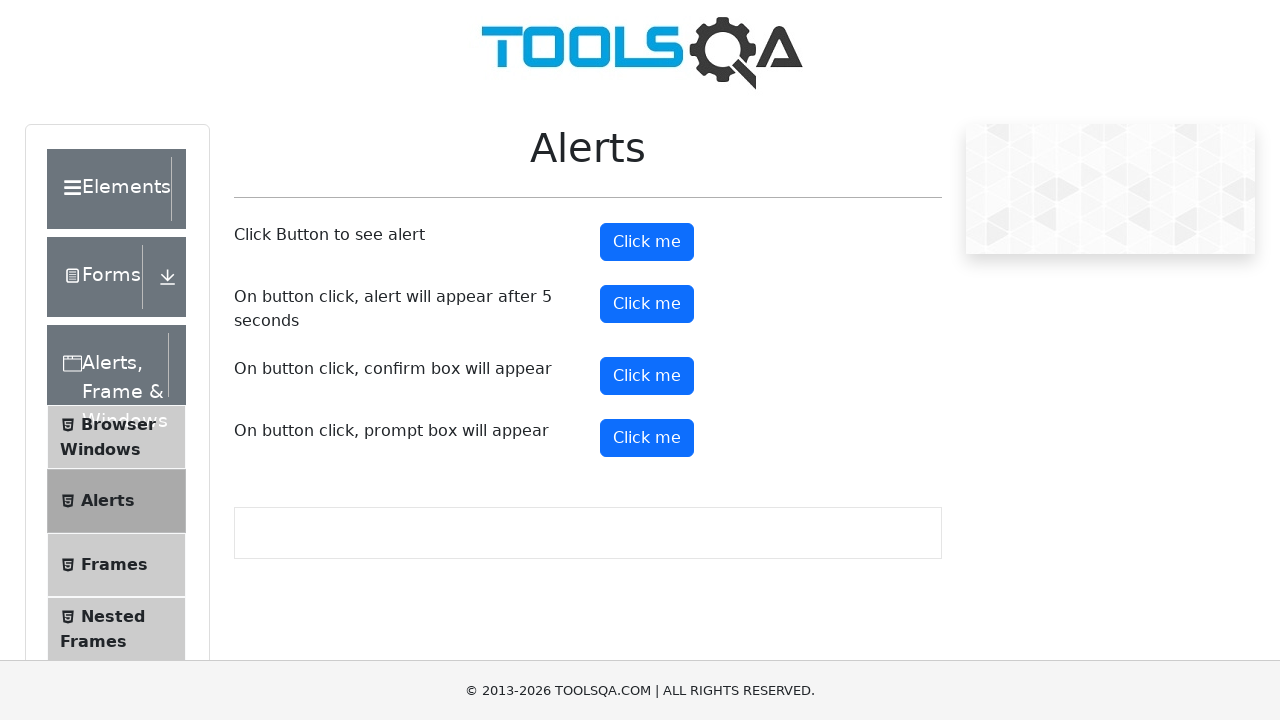

Clicked the timed alert button at (647, 304) on #timerAlertButton
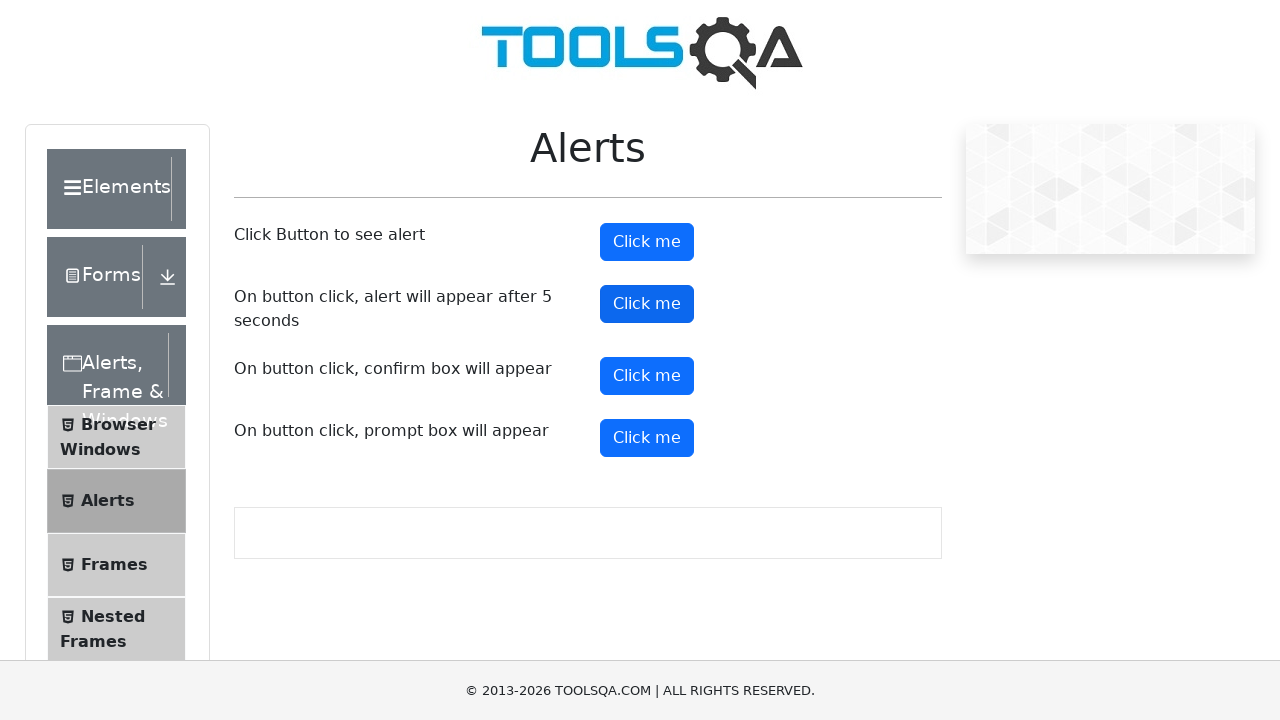

Waited 6 seconds for the delayed alert to appear and be accepted
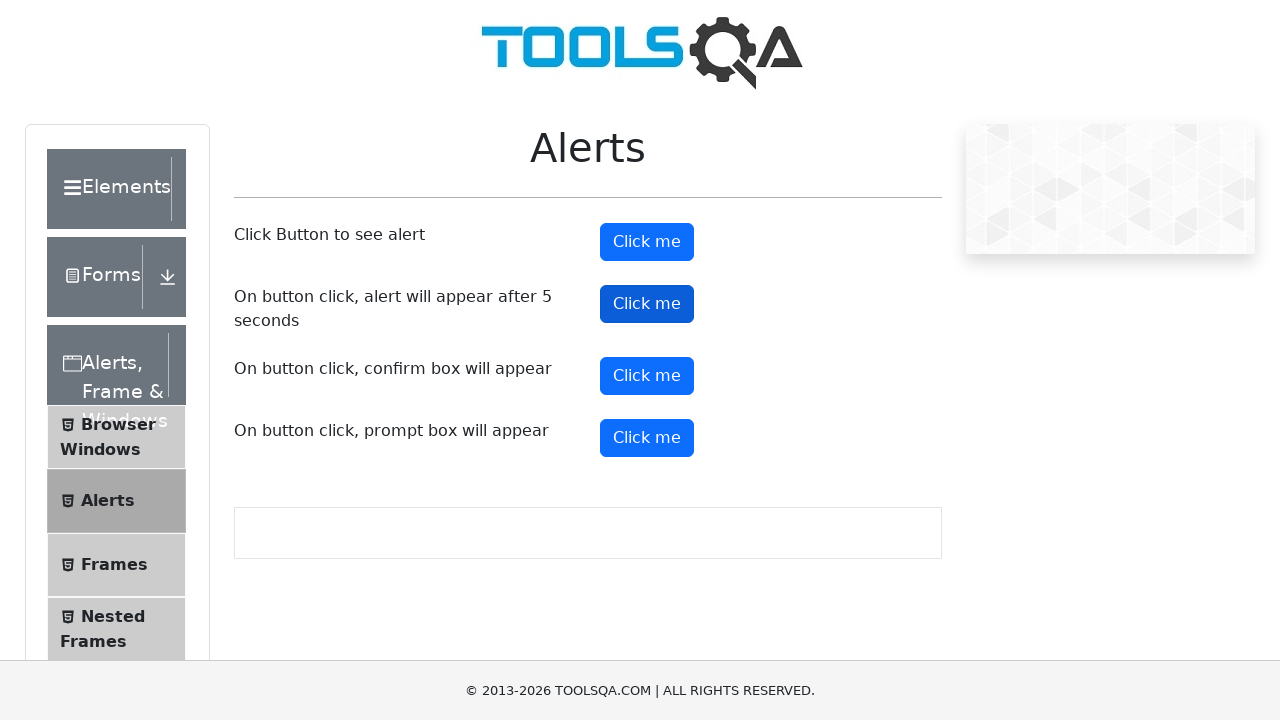

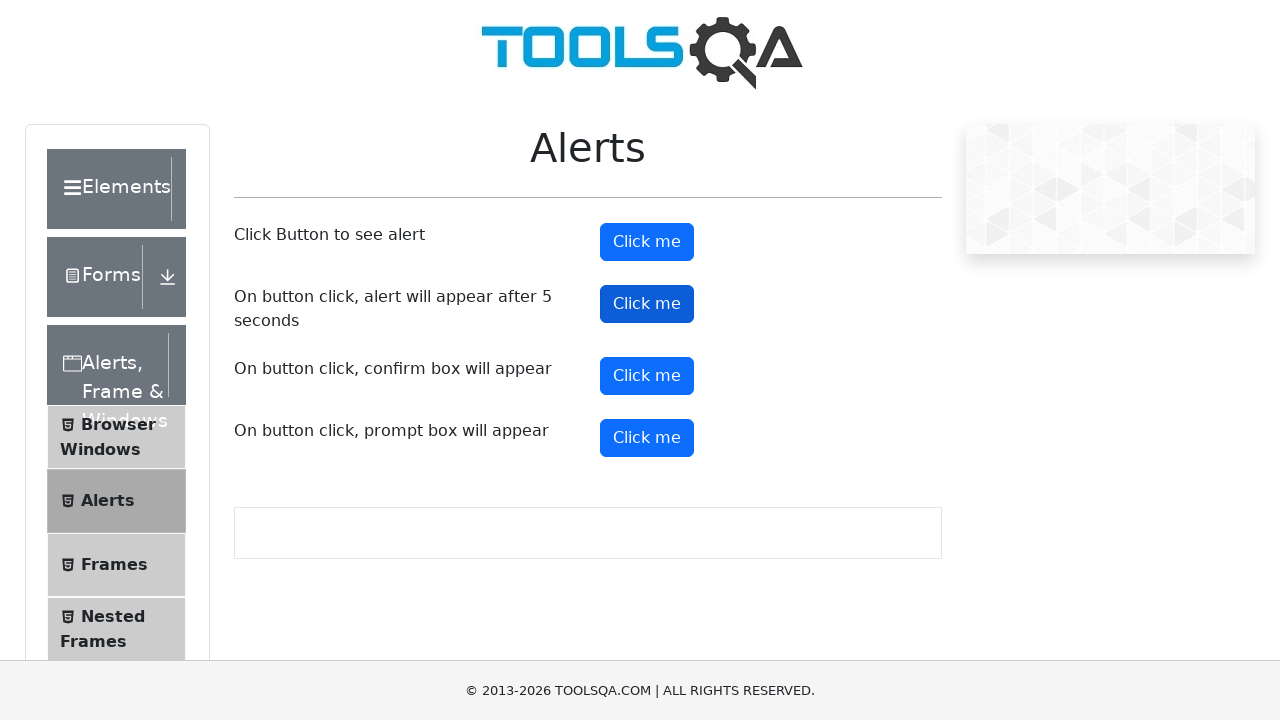